Tests menu hover interaction by hovering over a menu item to reveal submenu options

Starting URL: https://demoqa.com/menu

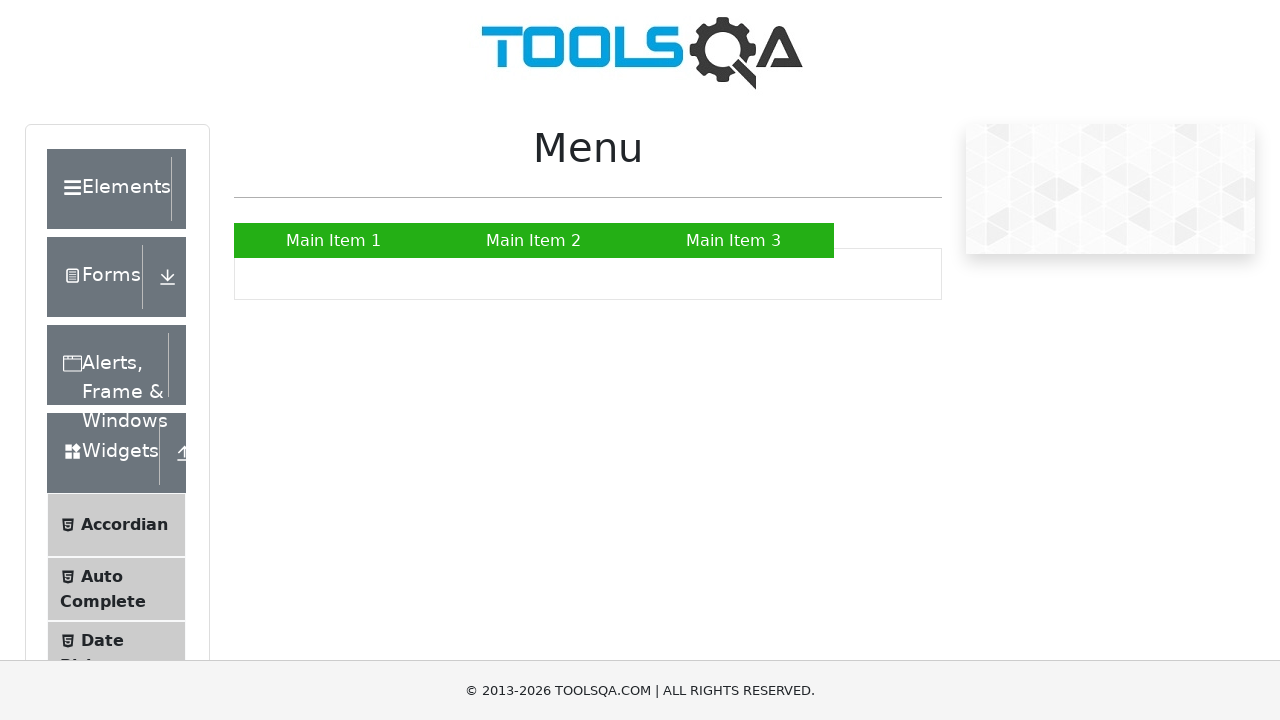

Hovered over Music menu item to reveal submenu at (534, 240) on xpath=.//*[@id='nav']/li[2]/a
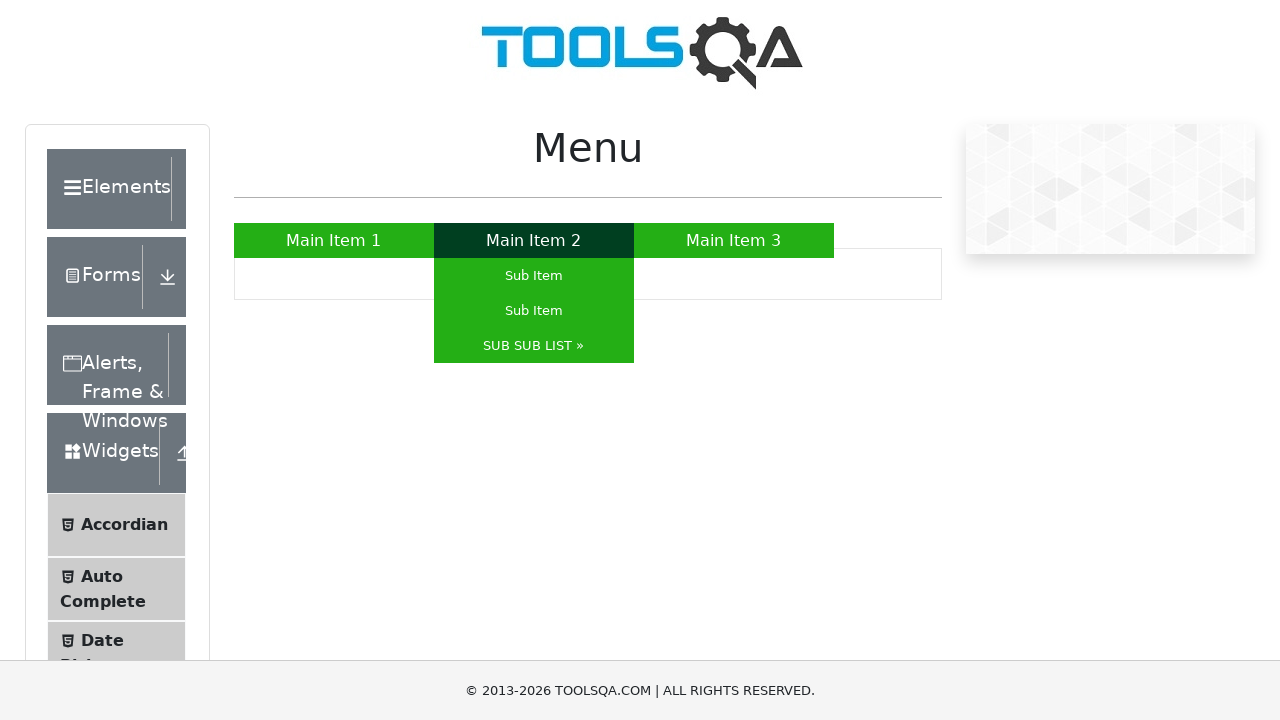

Waited 1 second for submenu hover effect to display
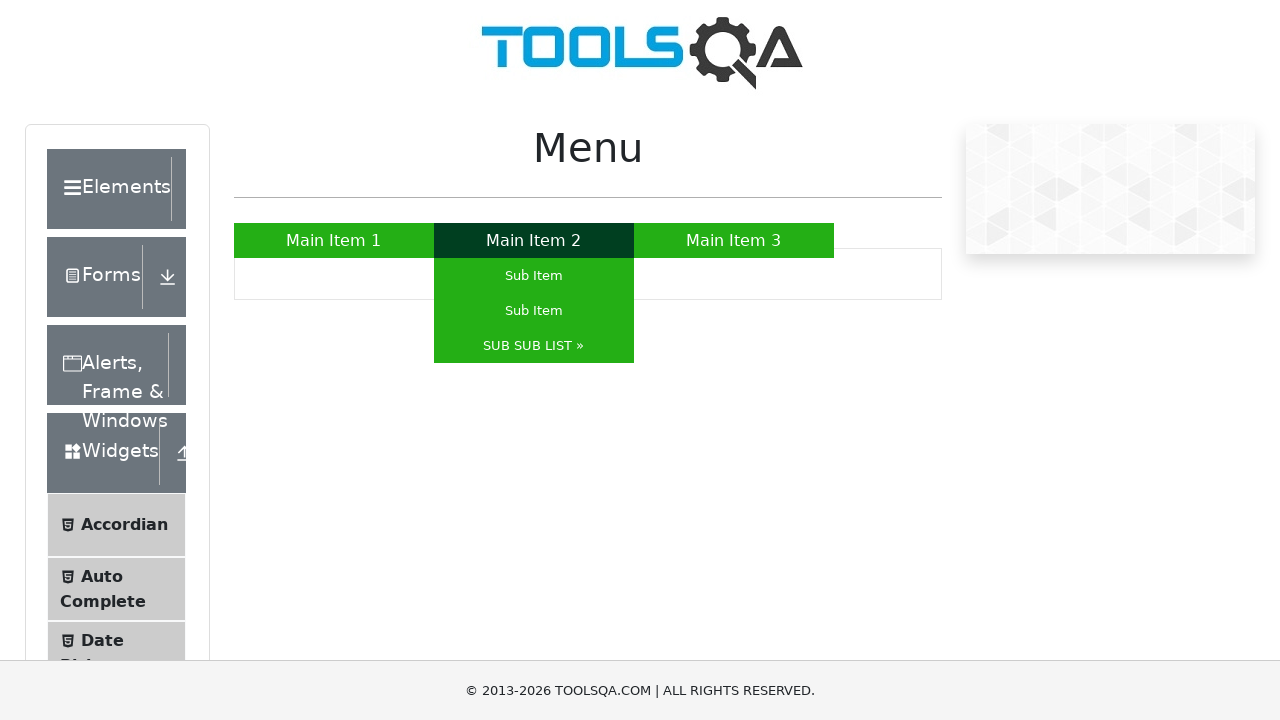

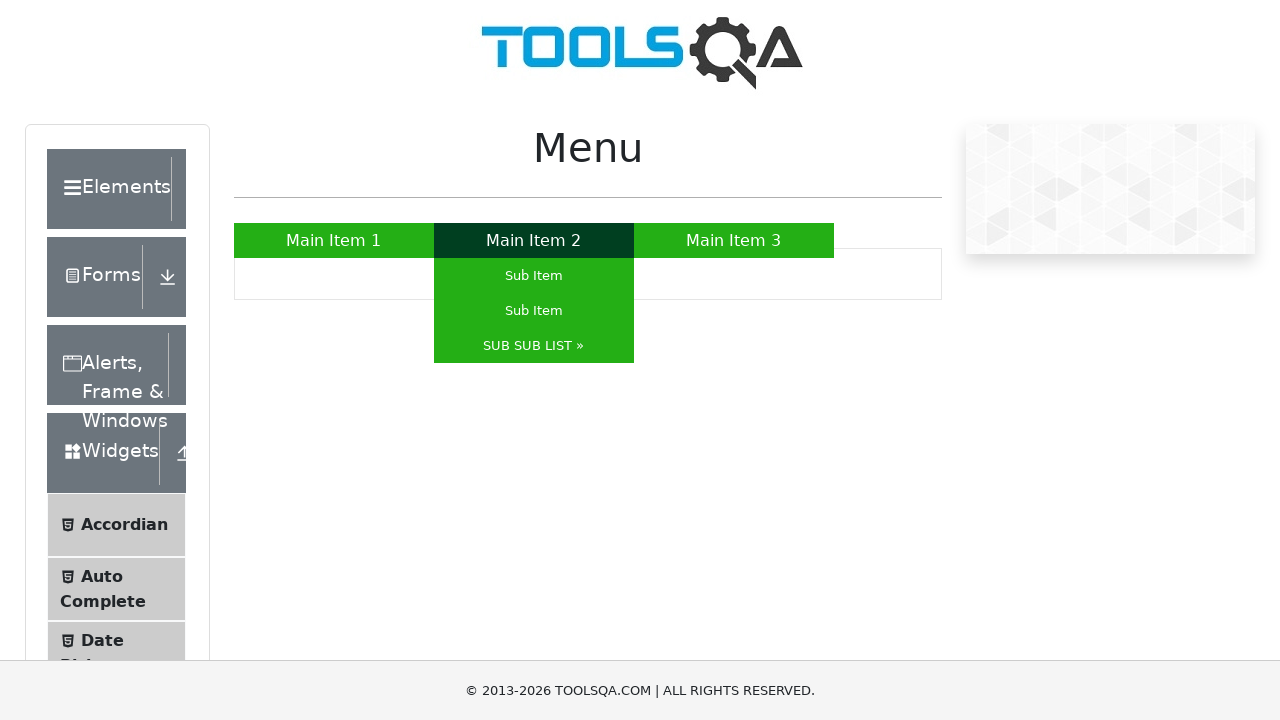